Tests that todo data persists after page reload

Starting URL: https://demo.playwright.dev/todomvc

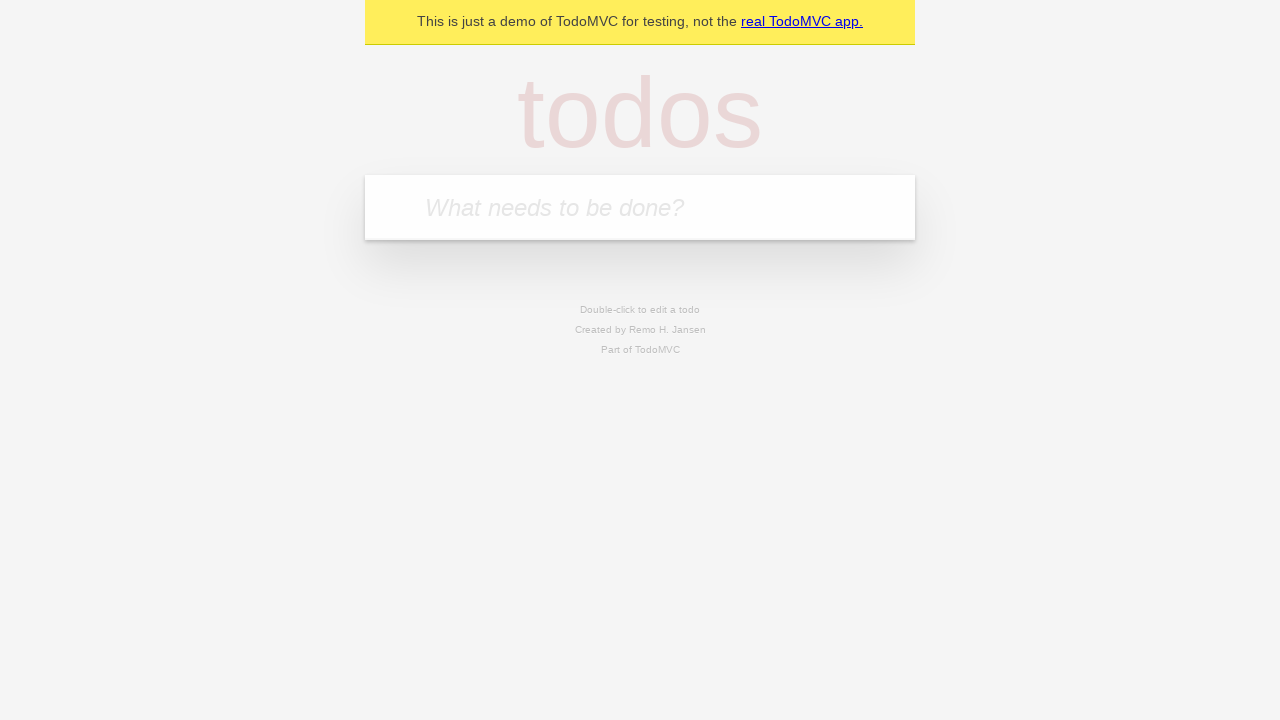

Filled todo input with 'buy some cheese' on internal:attr=[placeholder="What needs to be done?"i]
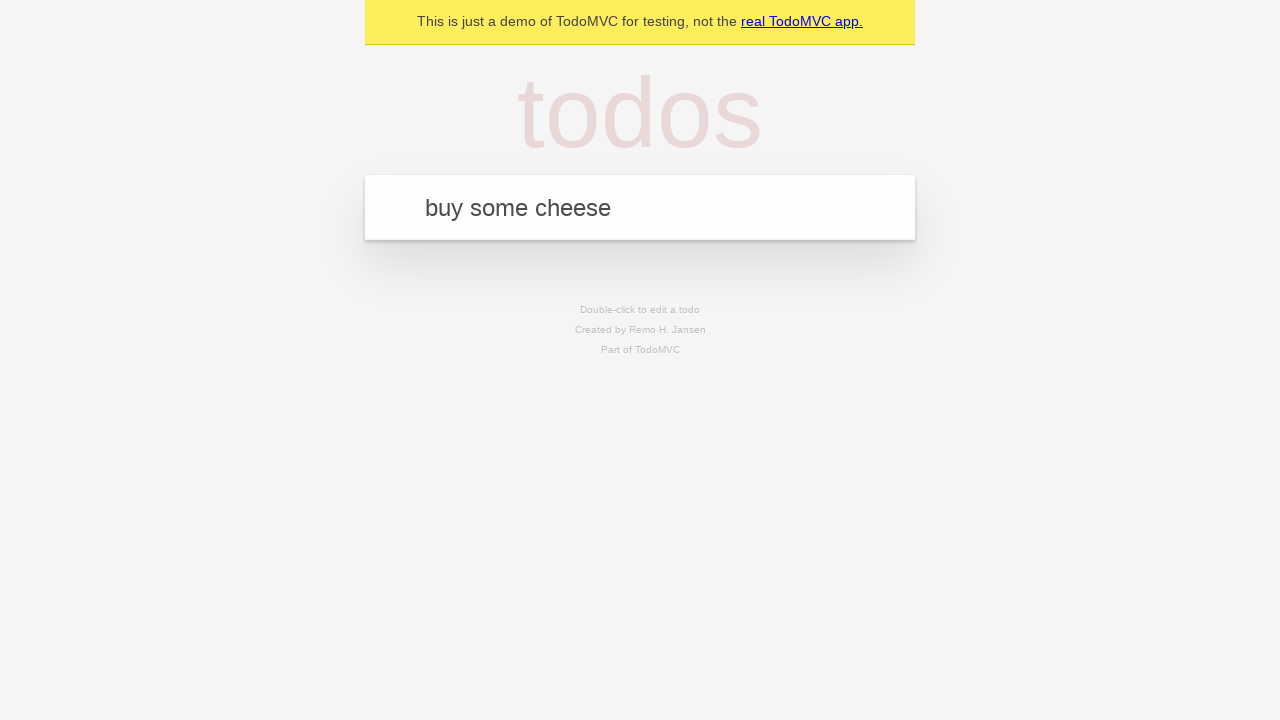

Pressed Enter to create first todo item on internal:attr=[placeholder="What needs to be done?"i]
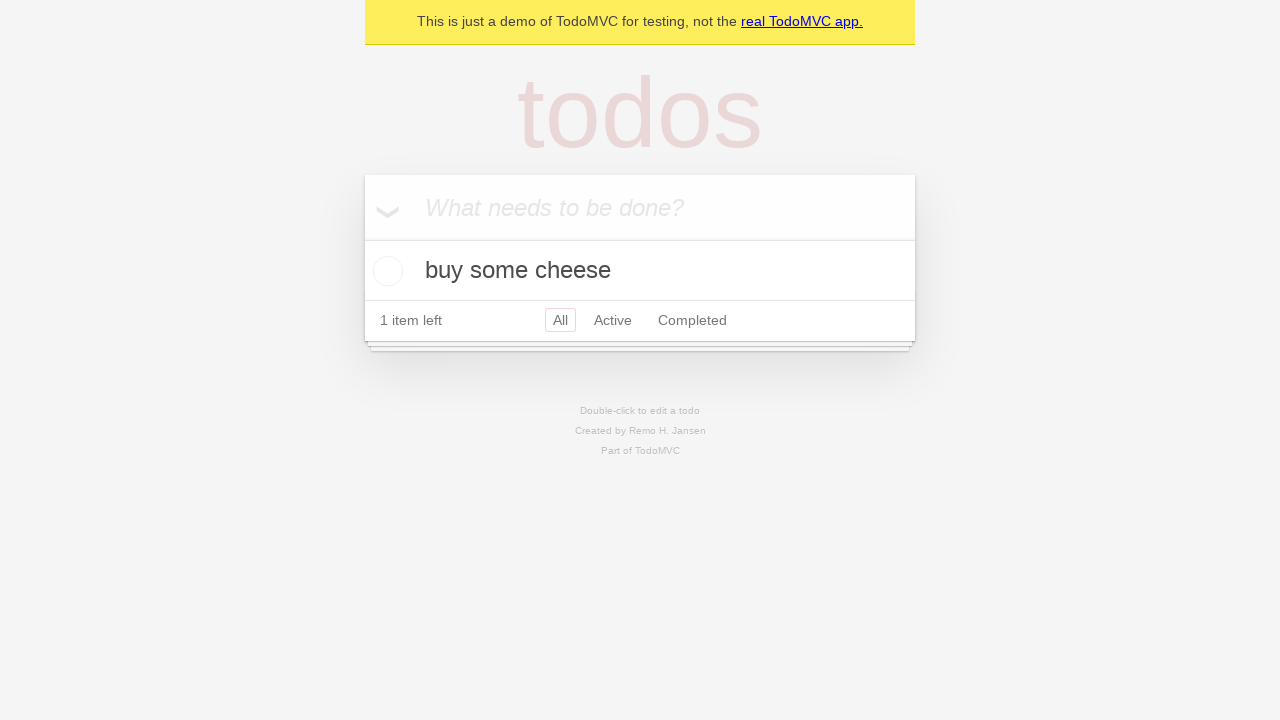

Filled todo input with 'feed the cat' on internal:attr=[placeholder="What needs to be done?"i]
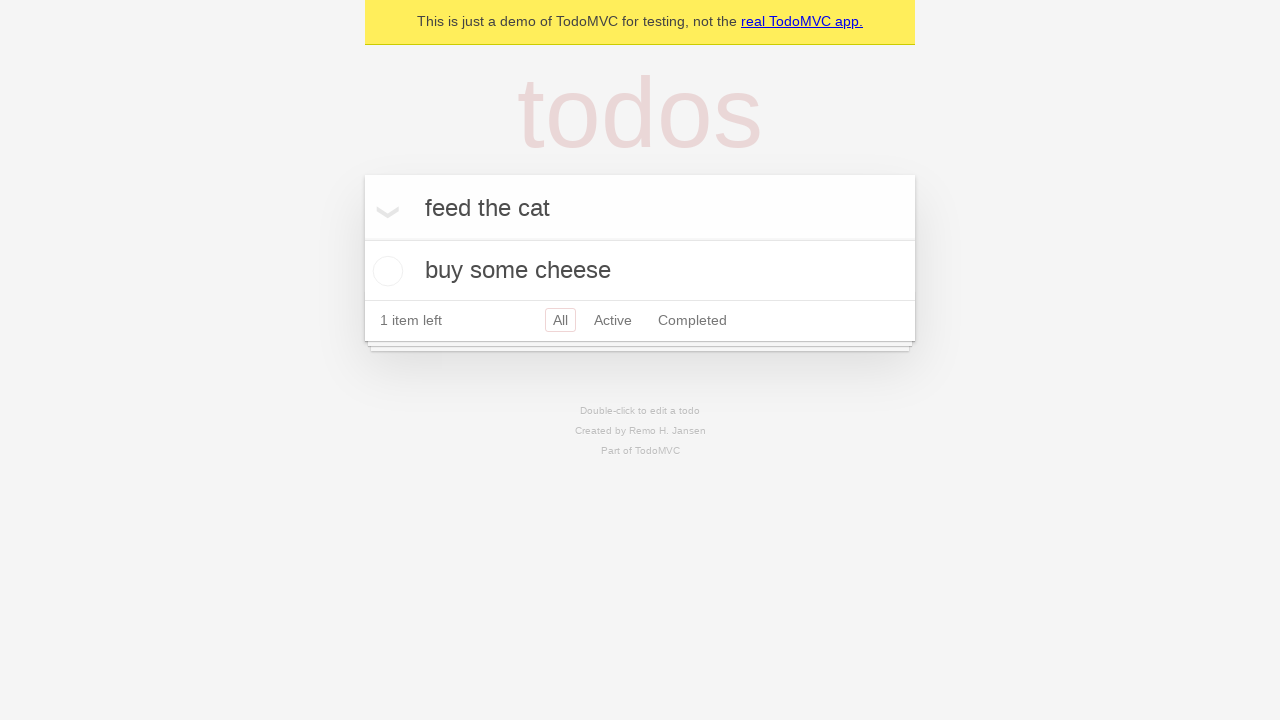

Pressed Enter to create second todo item on internal:attr=[placeholder="What needs to be done?"i]
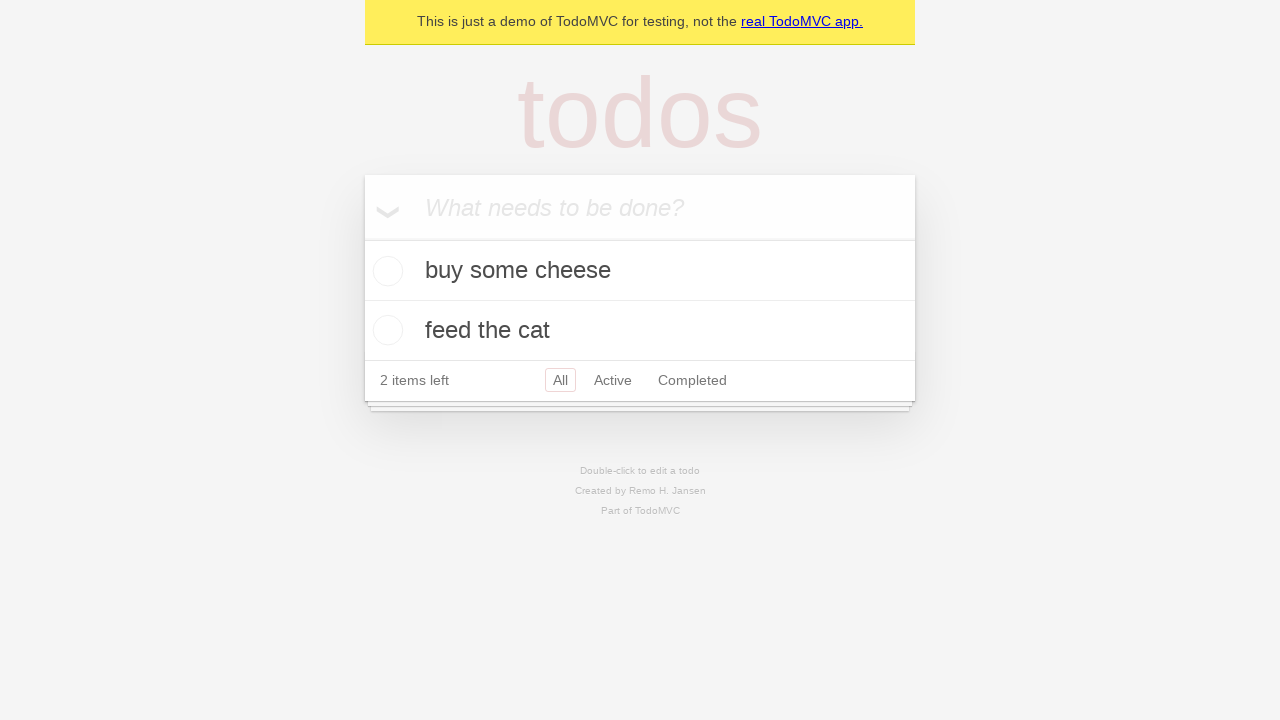

Checked first todo item as complete at (385, 271) on internal:testid=[data-testid="todo-item"s] >> nth=0 >> internal:role=checkbox
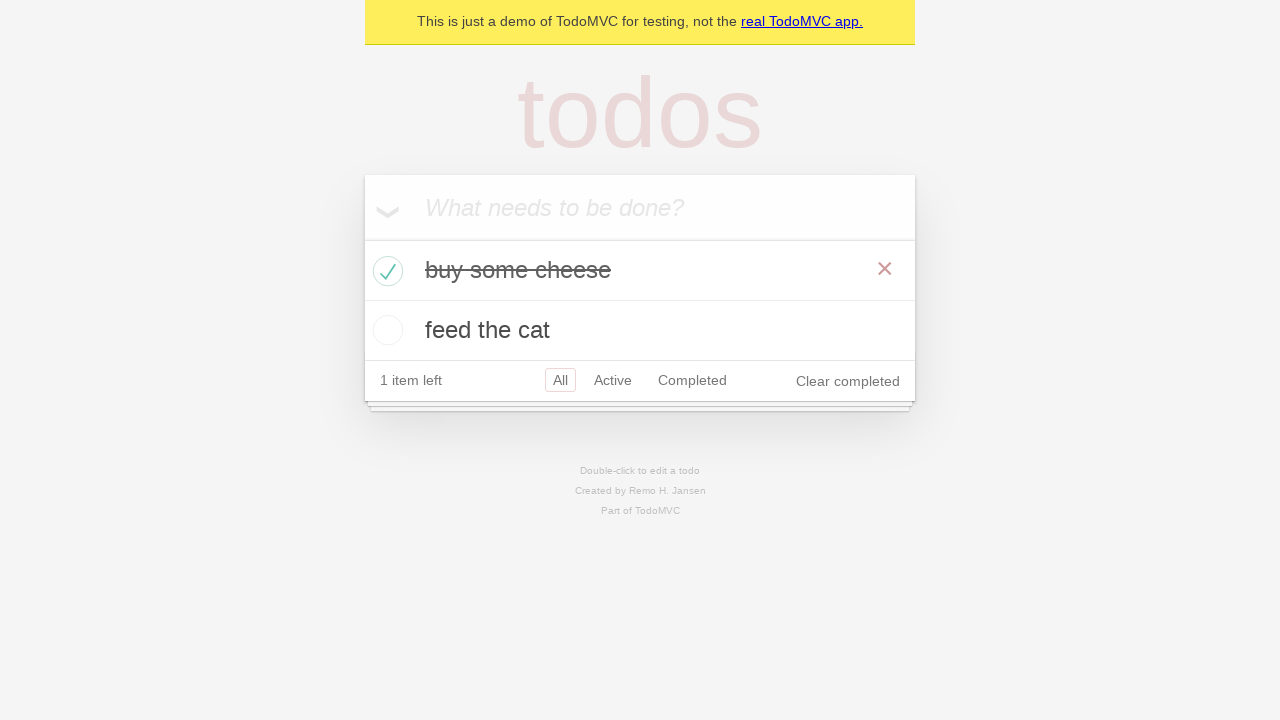

Reloaded the page
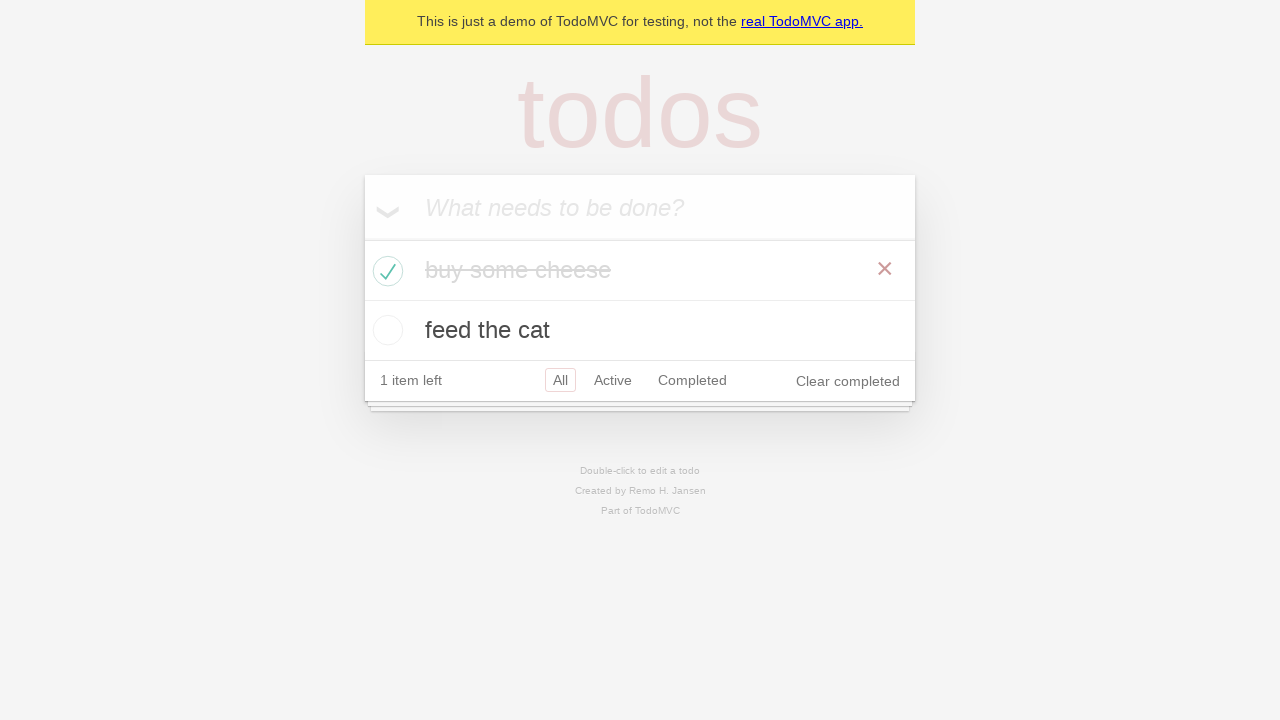

Verified todo items persisted after reload
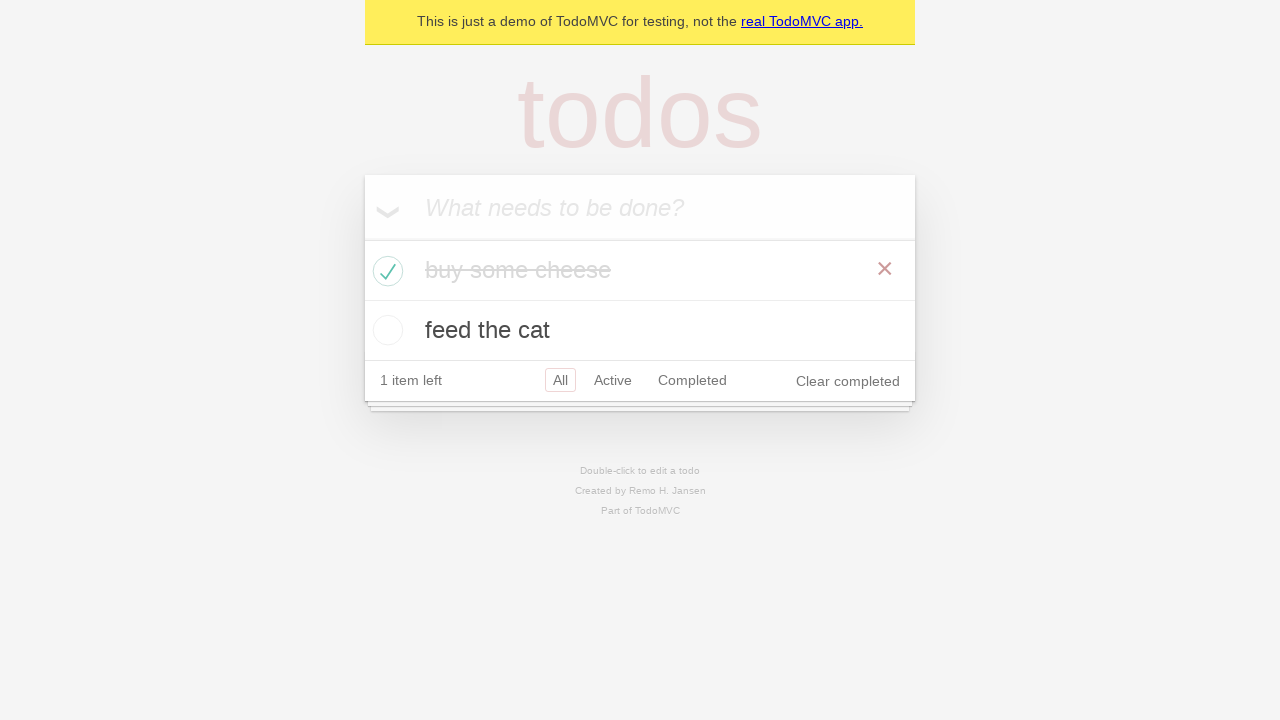

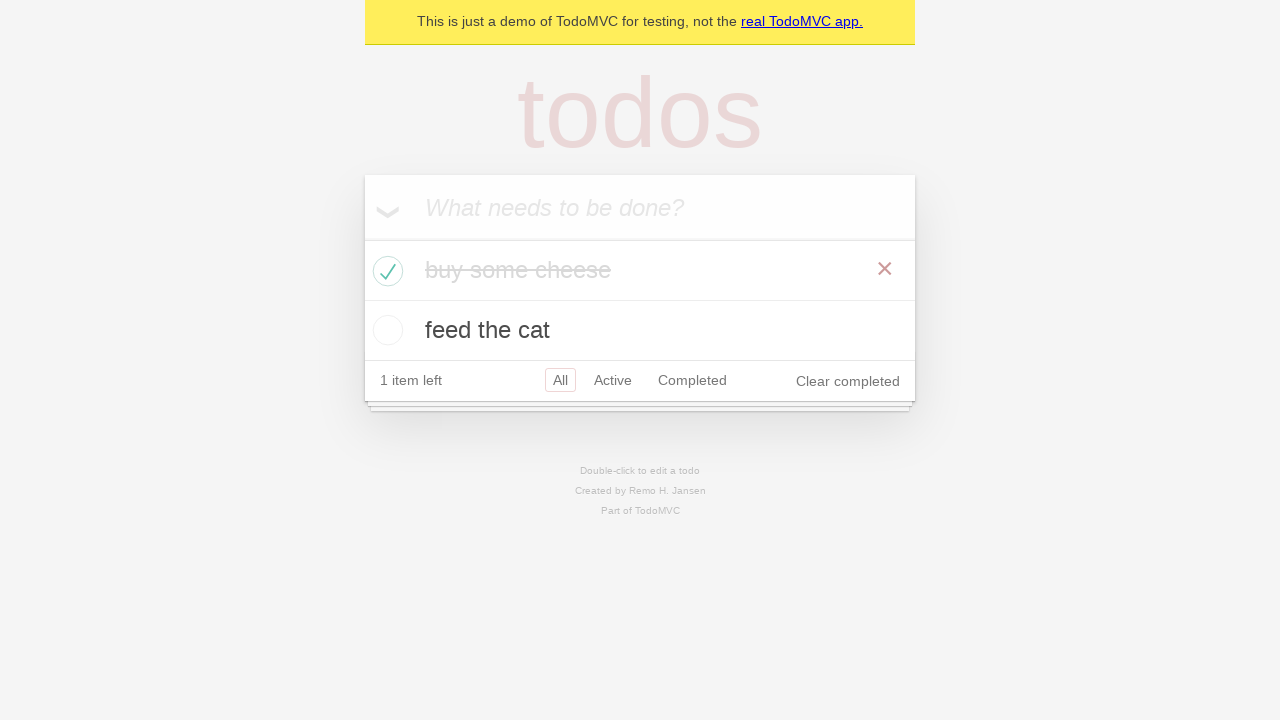